Tests the jQuery UI autocomplete widget by typing a character and selecting an option from the dropdown

Starting URL: https://jqueryui.com/autocomplete/

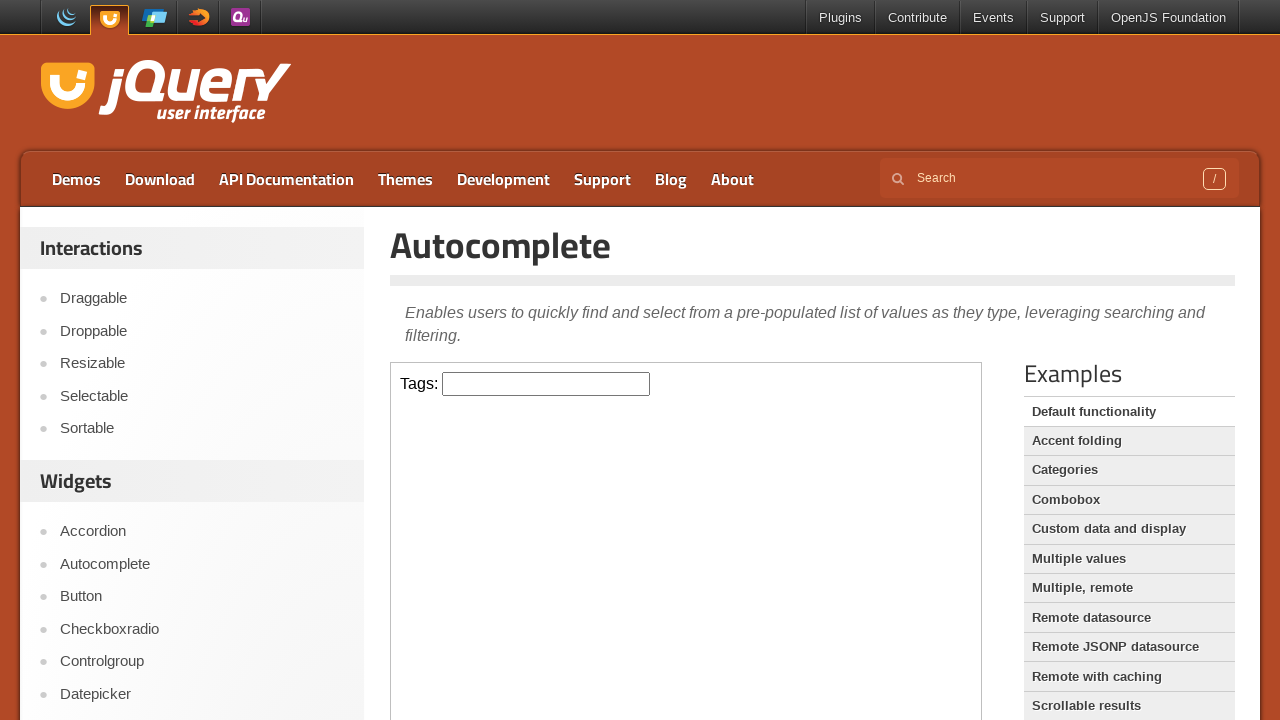

Located demo iframe for jQuery UI autocomplete widget
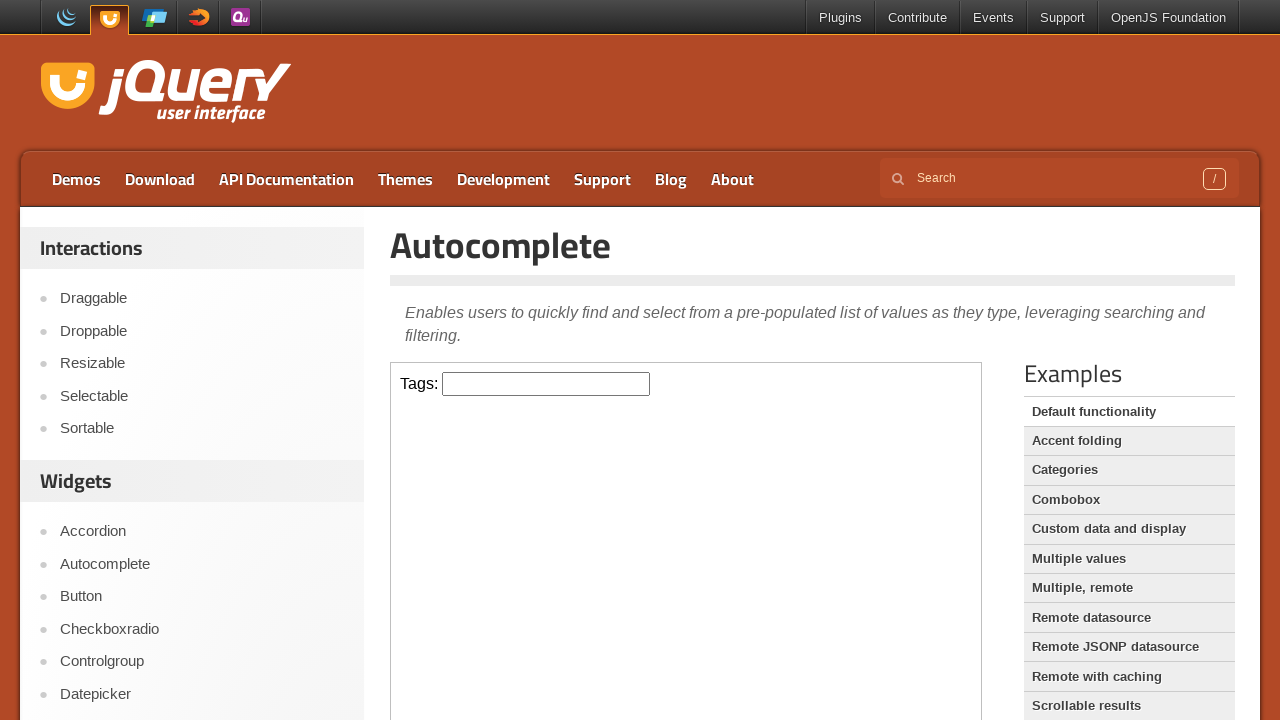

Typed 'a' in the autocomplete input field on .demo-frame >> internal:control=enter-frame >> #tags
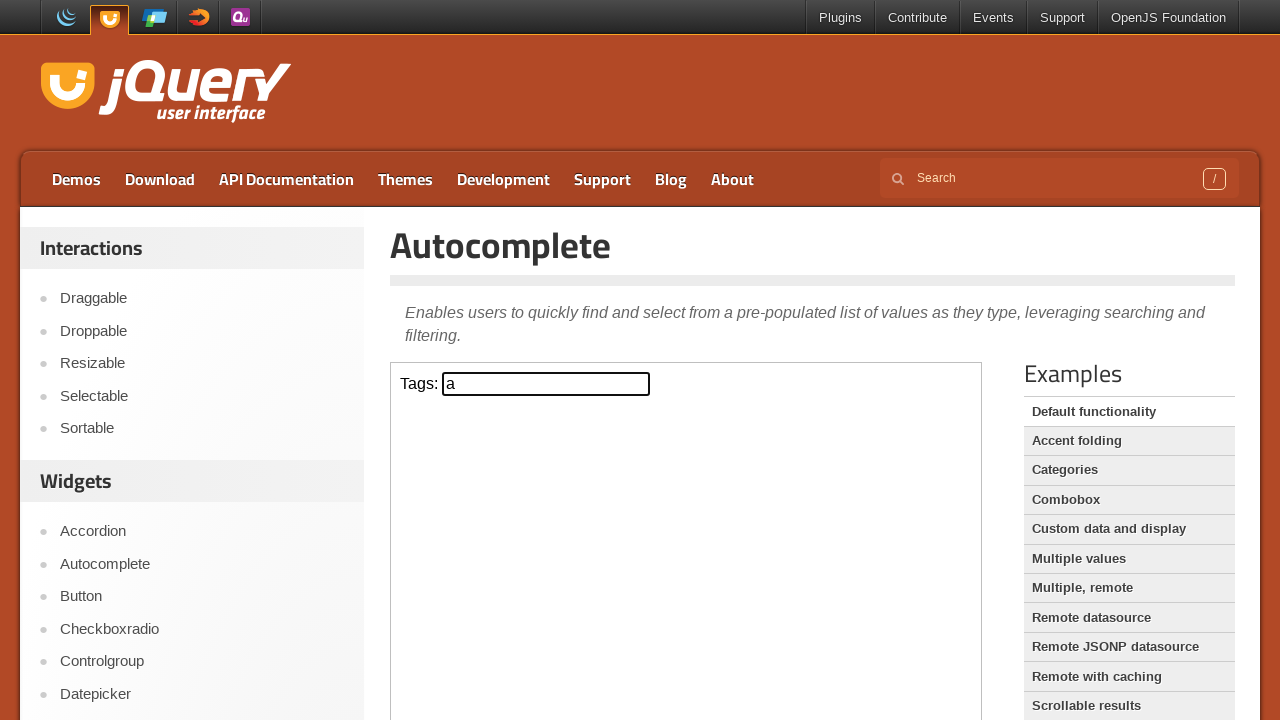

Waited for autocomplete dropdown suggestions to appear
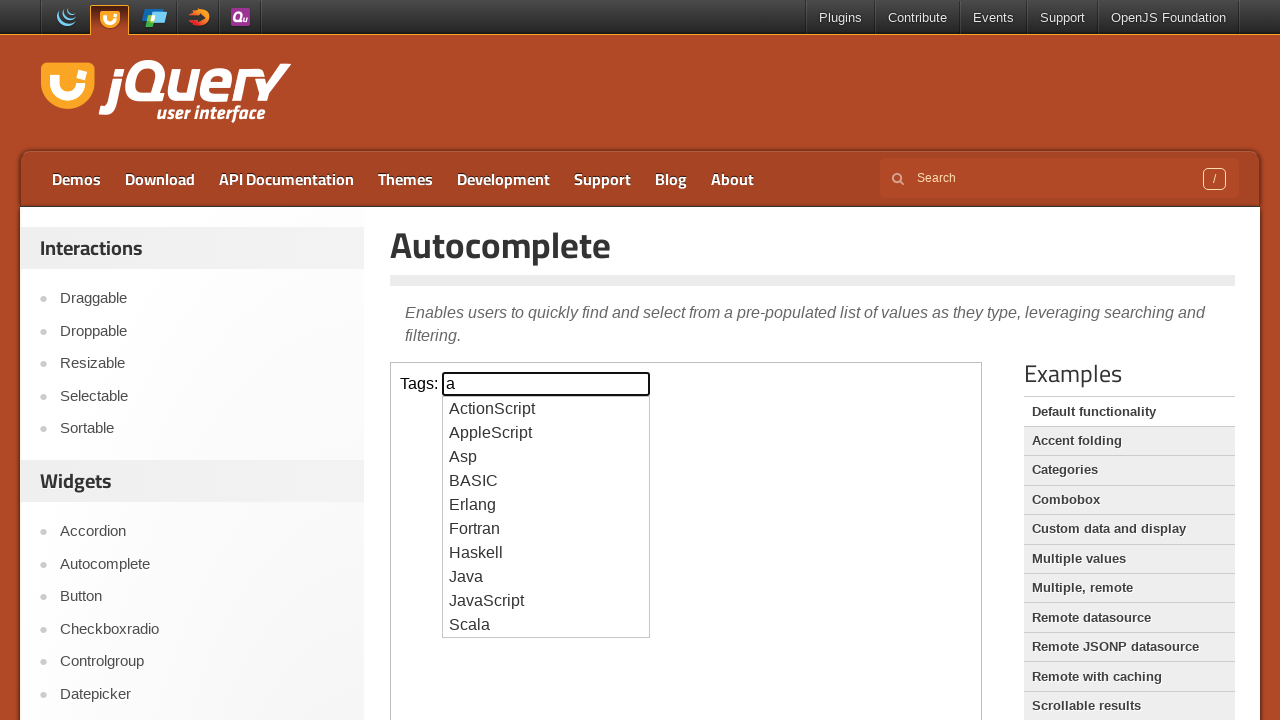

Selected 'AppleScript' option from the dropdown at (546, 433) on .demo-frame >> internal:control=enter-frame >> xpath=//ul[@id='ui-id-1']/li/div[
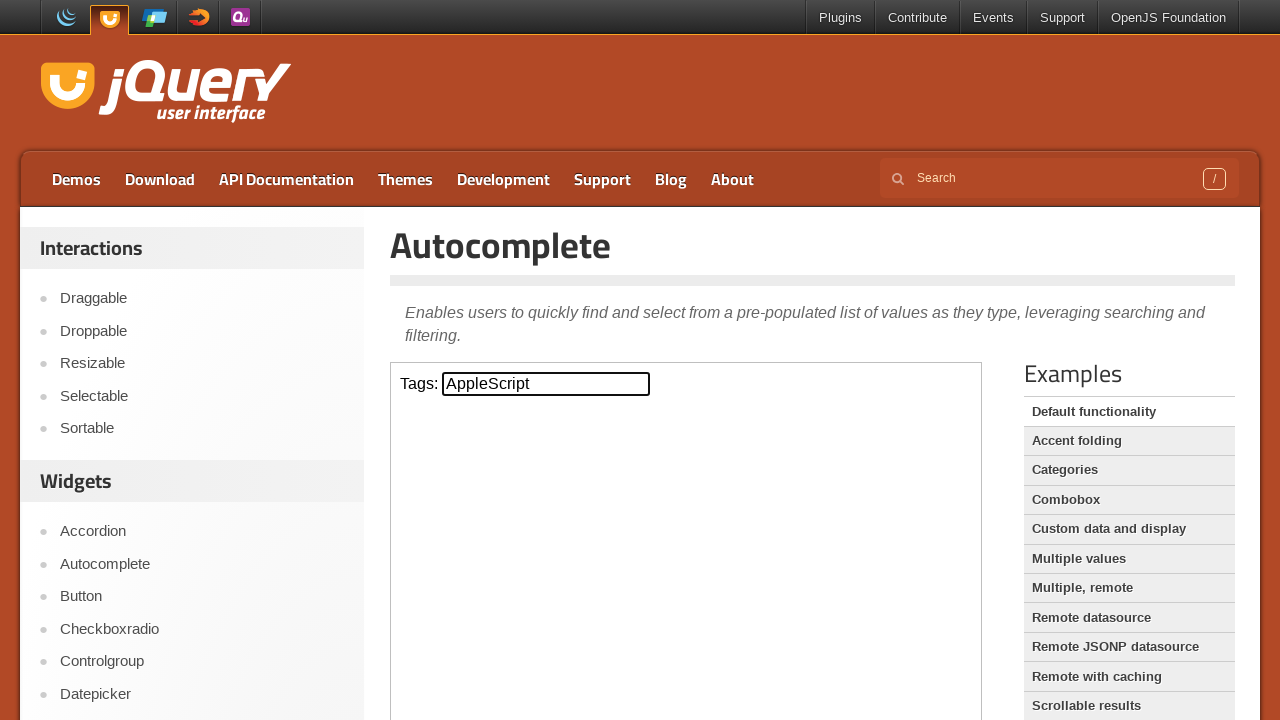

Verified that 'AppleScript' was successfully selected and displayed in the input field
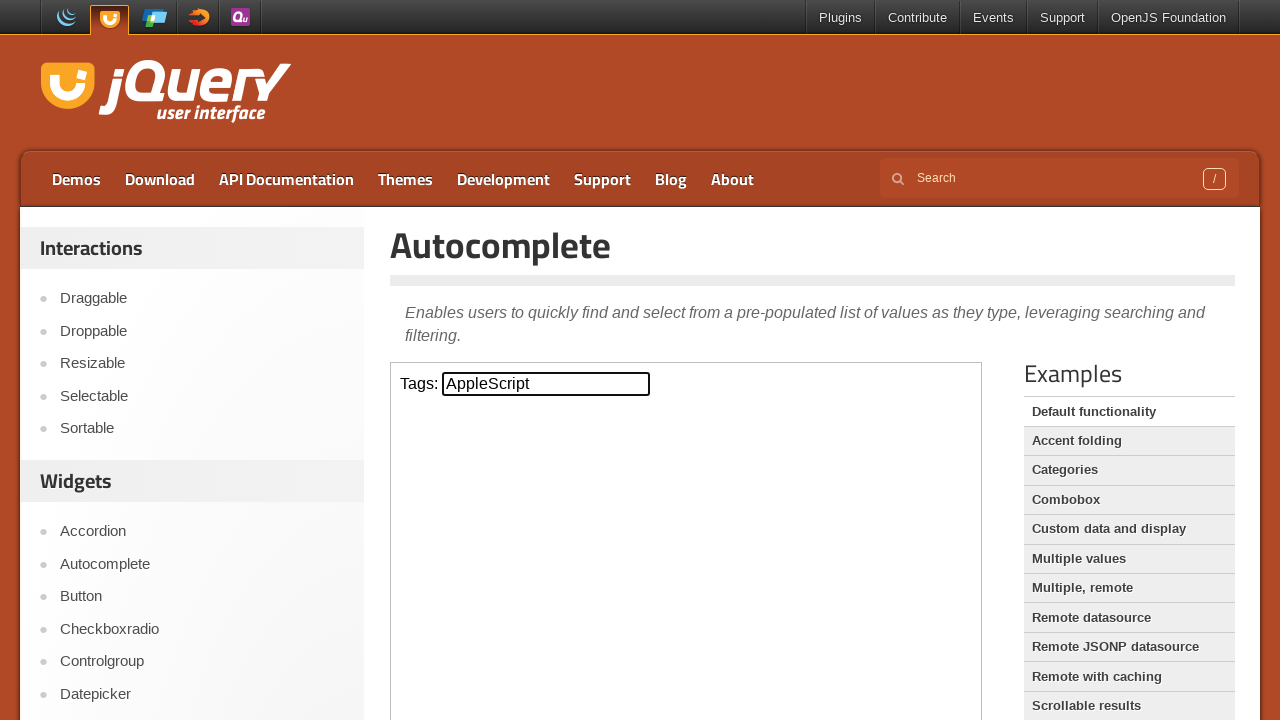

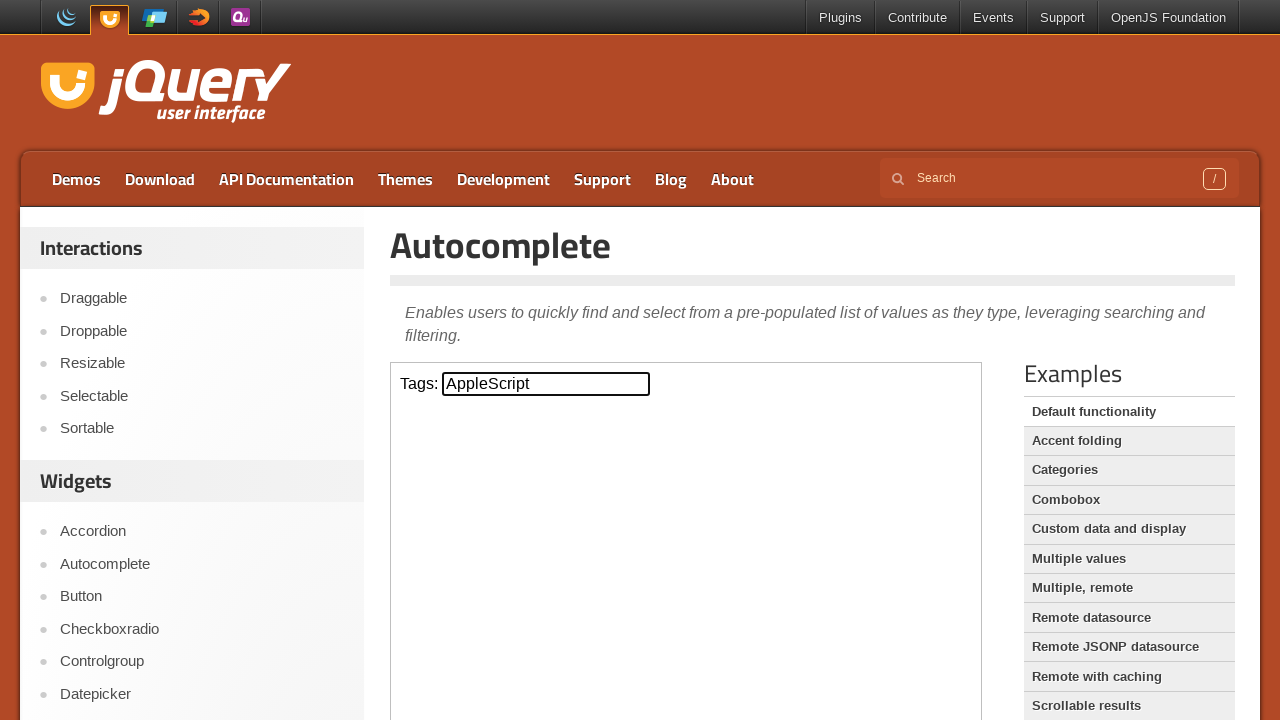